Tests dropdown functionality by navigating to the dropdown page, selecting Option 1 from the dropdown list, and verifying the correct text is displayed.

Starting URL: https://the-internet.herokuapp.com/

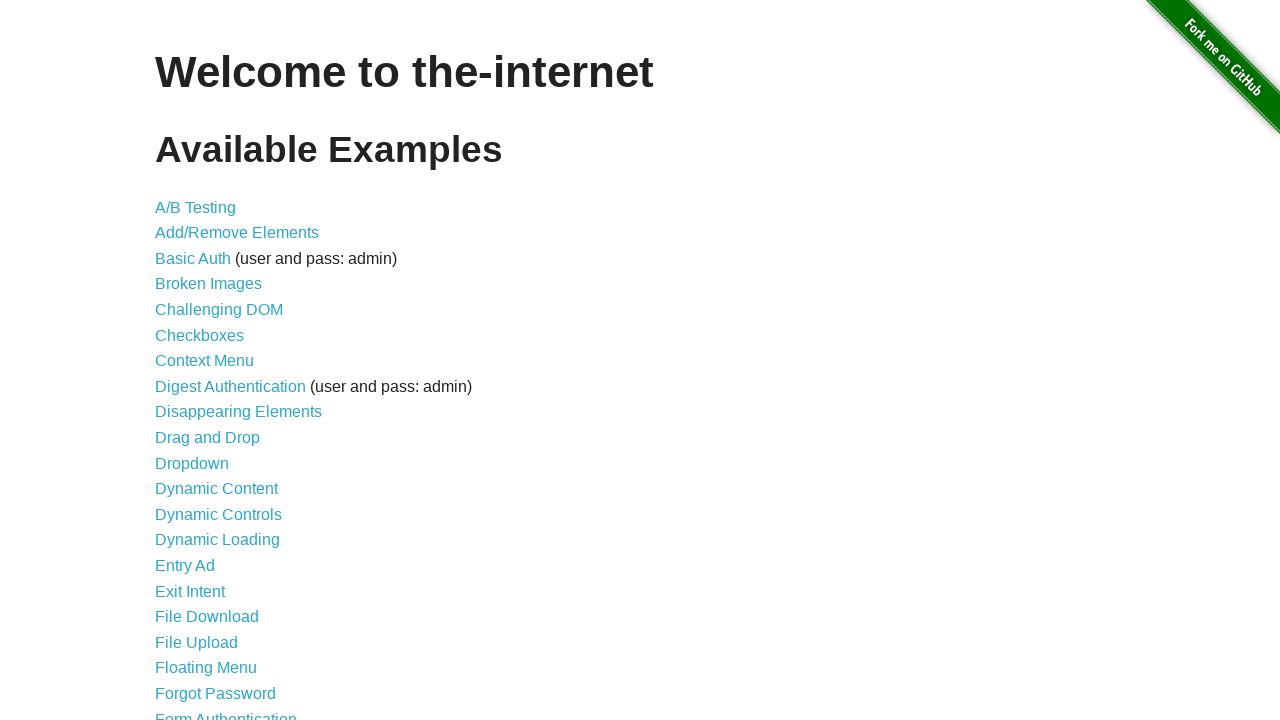

Clicked on the Dropdown link to navigate to dropdown page at (192, 463) on a[href='/dropdown']
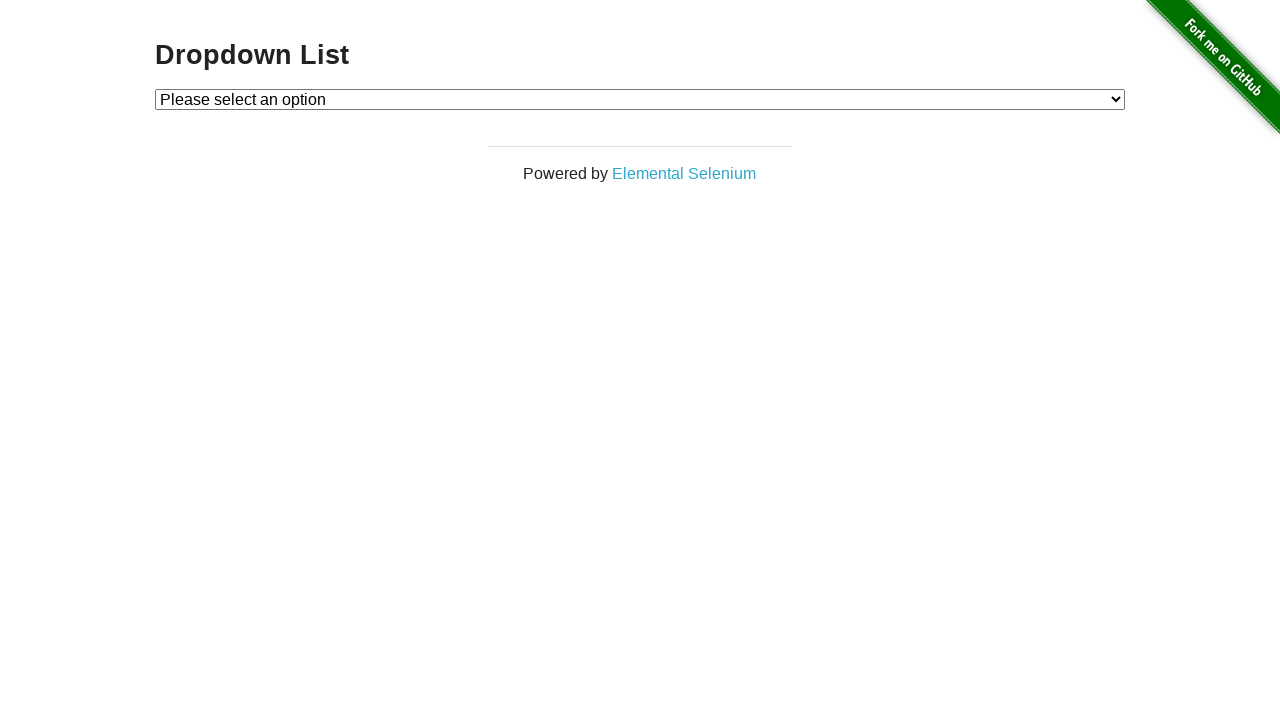

Dropdown page loaded successfully
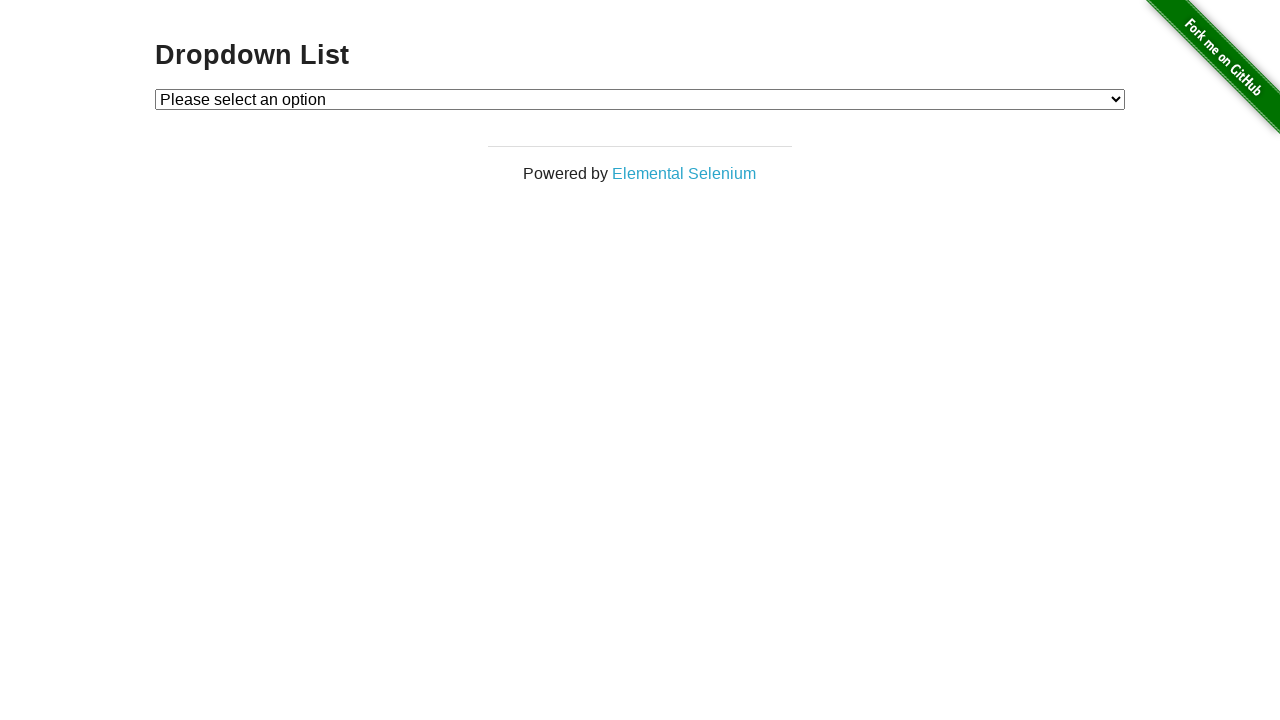

Selected Option 1 from the dropdown list on #dropdown
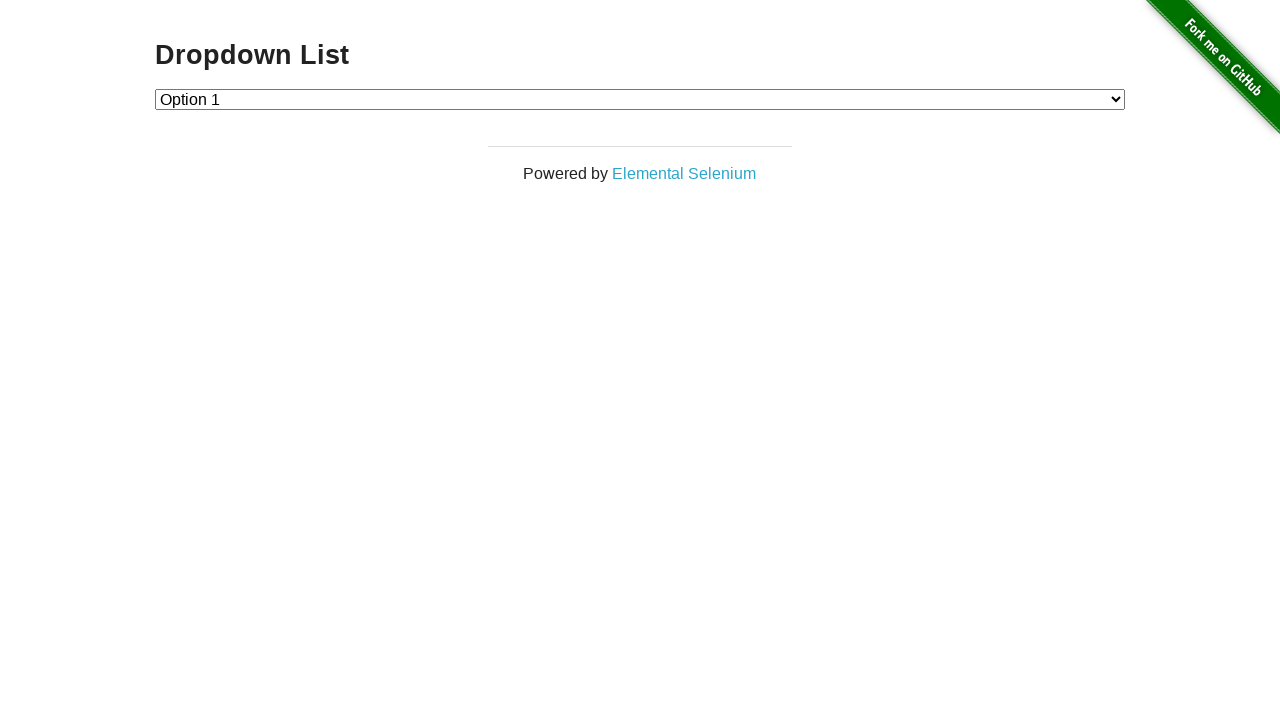

Retrieved selected option text
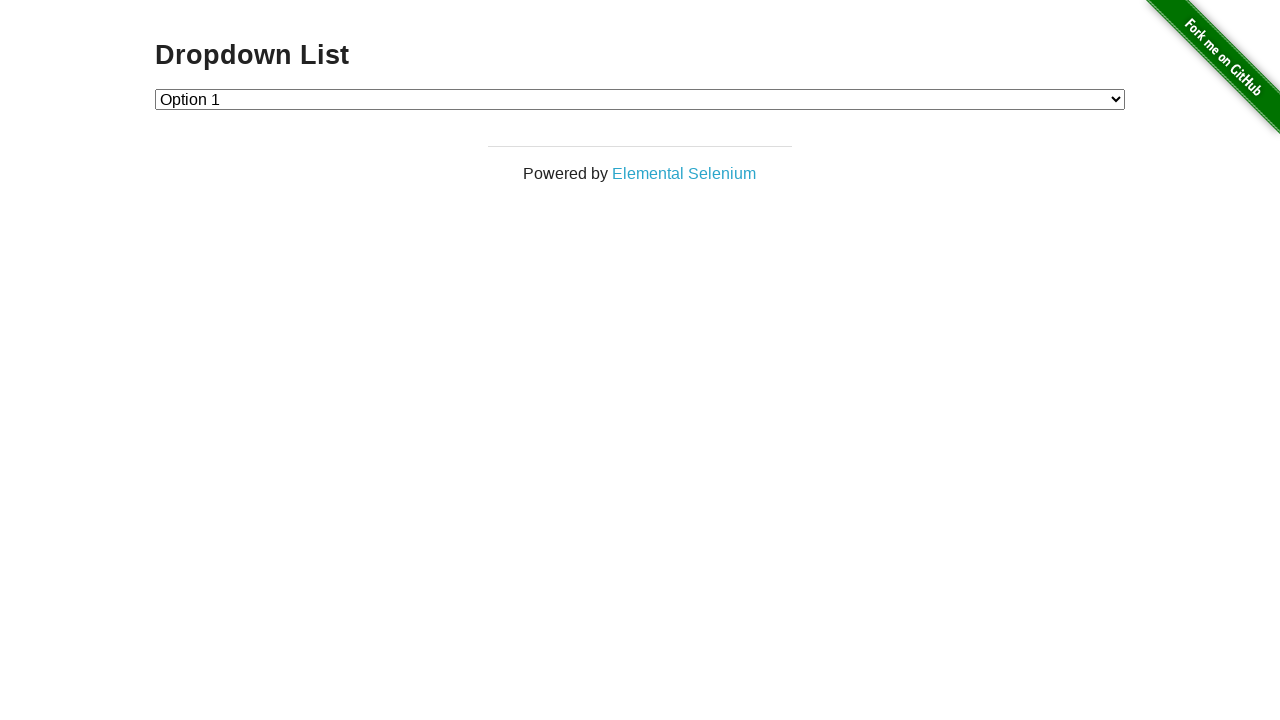

Verified that 'Option 1' is displayed as the selected option
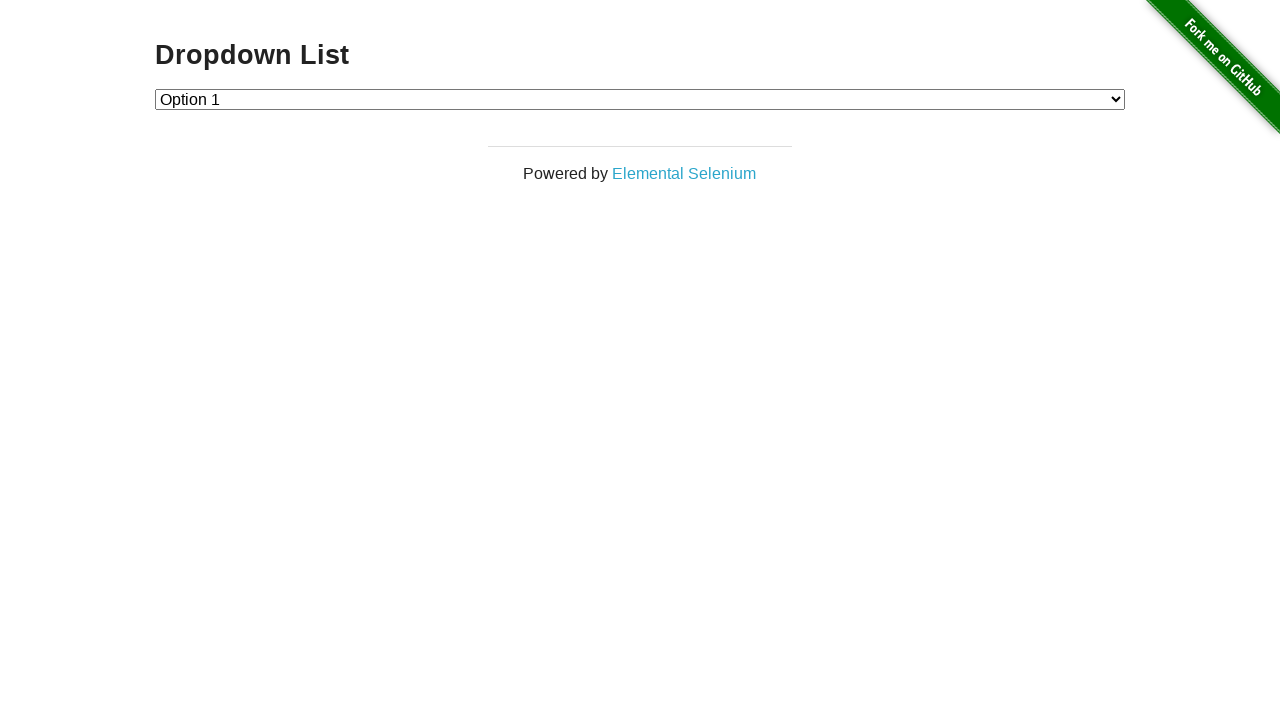

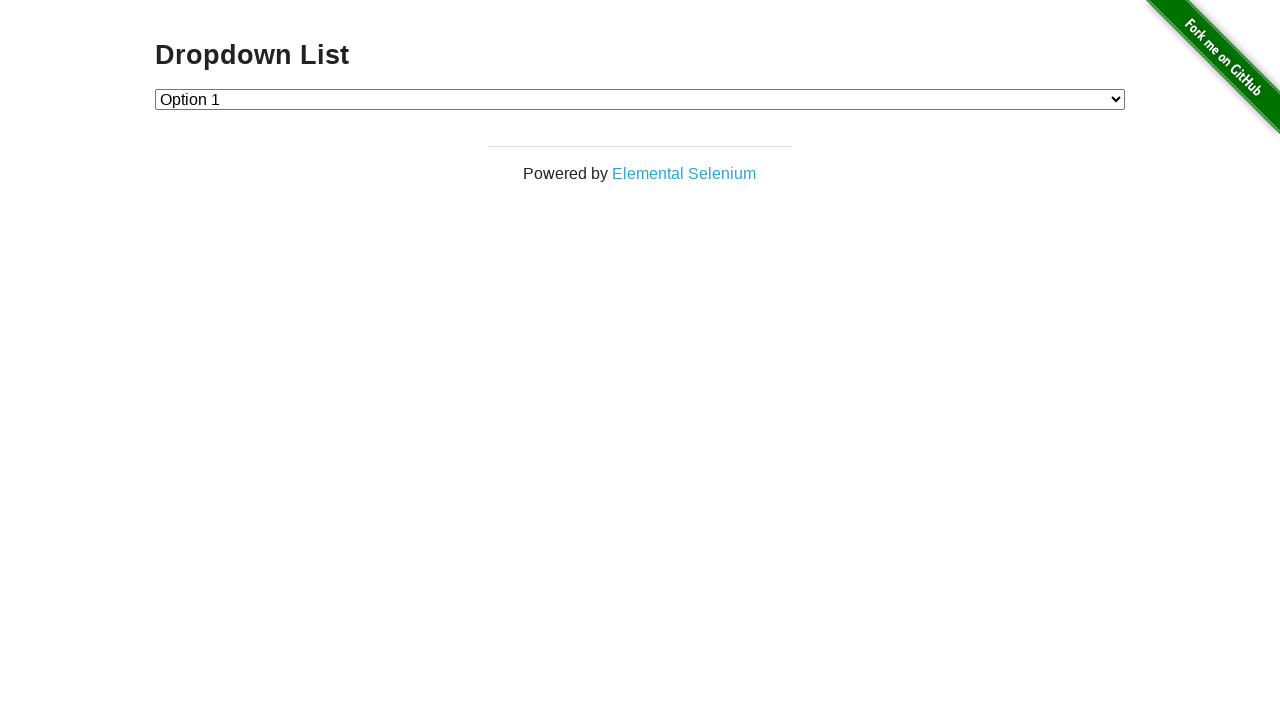